Tests drag and drop functionality by dragging an element to a drop target within an iframe

Starting URL: https://jqueryui.com/droppable/

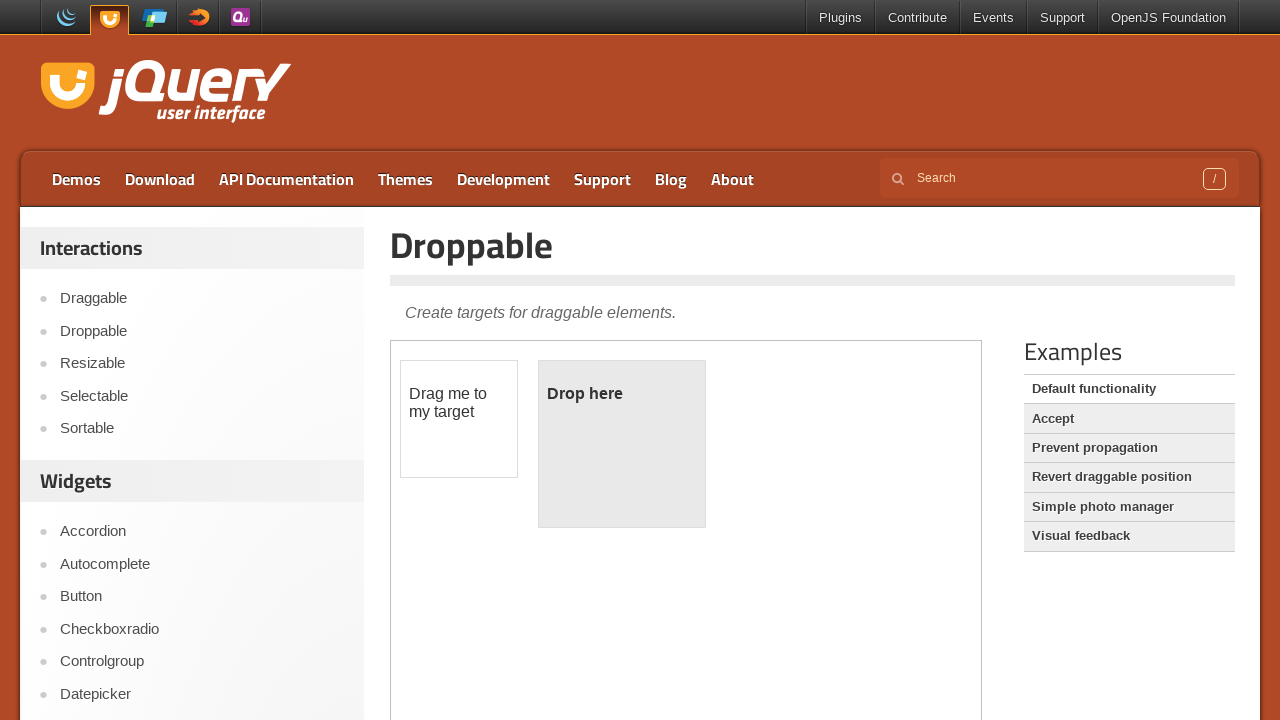

Located the first iframe containing drag and drop elements
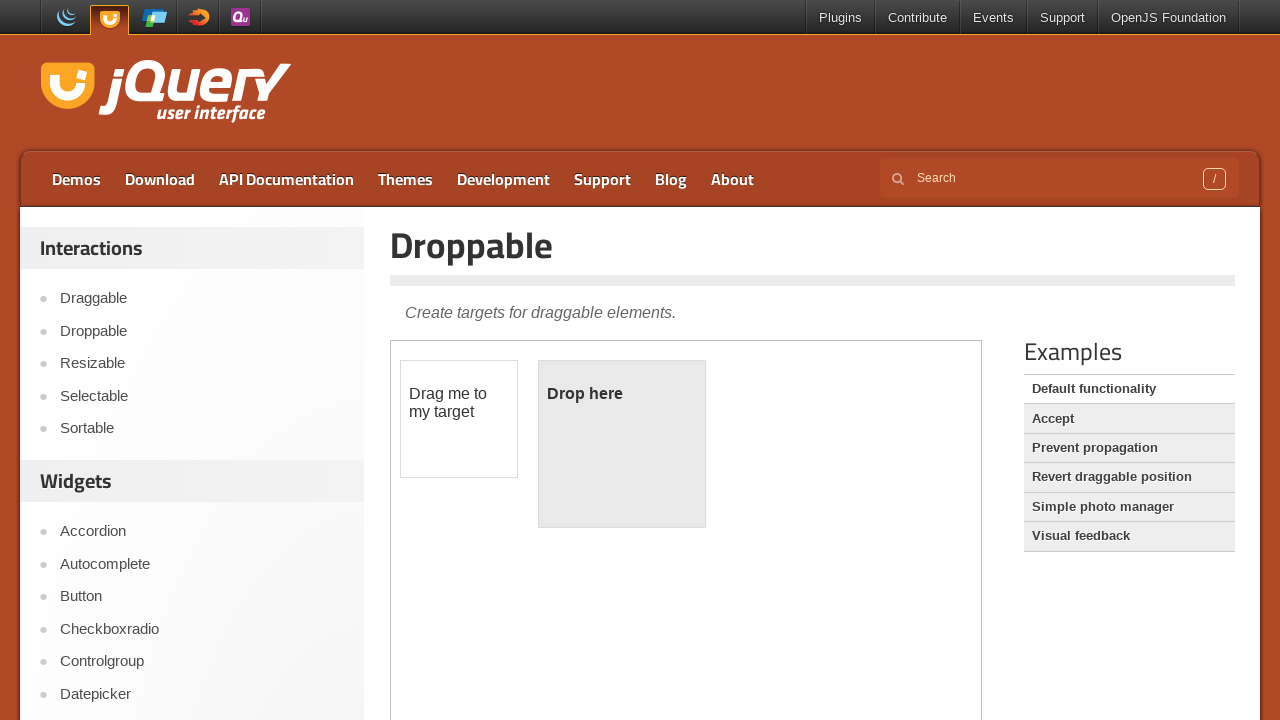

Set frame_element reference to the located iframe
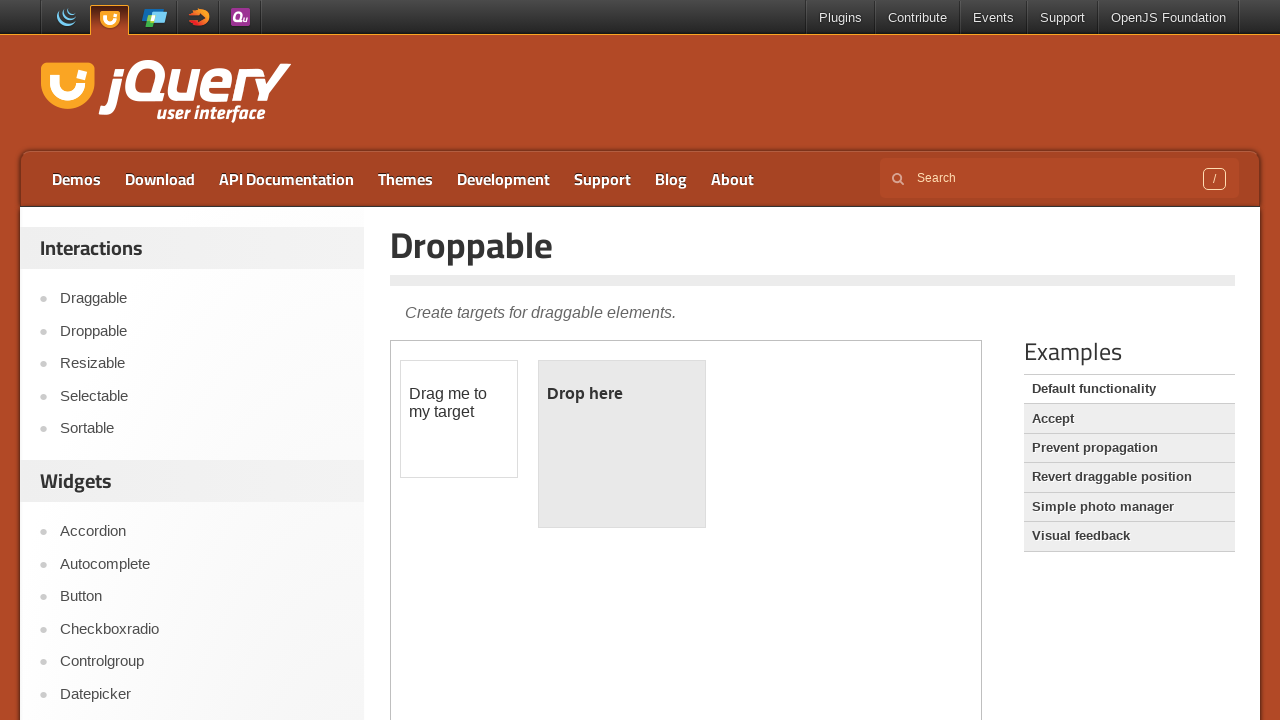

Located the draggable element 'Drag me to my target'
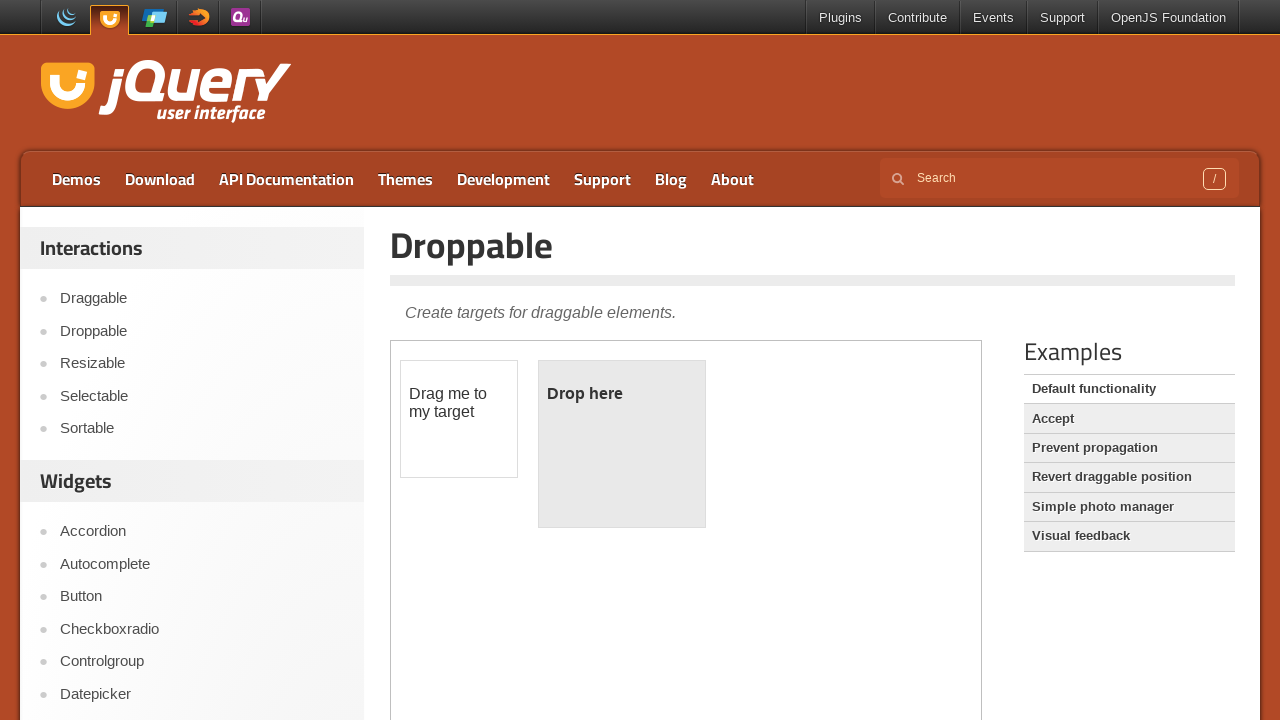

Located the droppable target element 'Drop here'
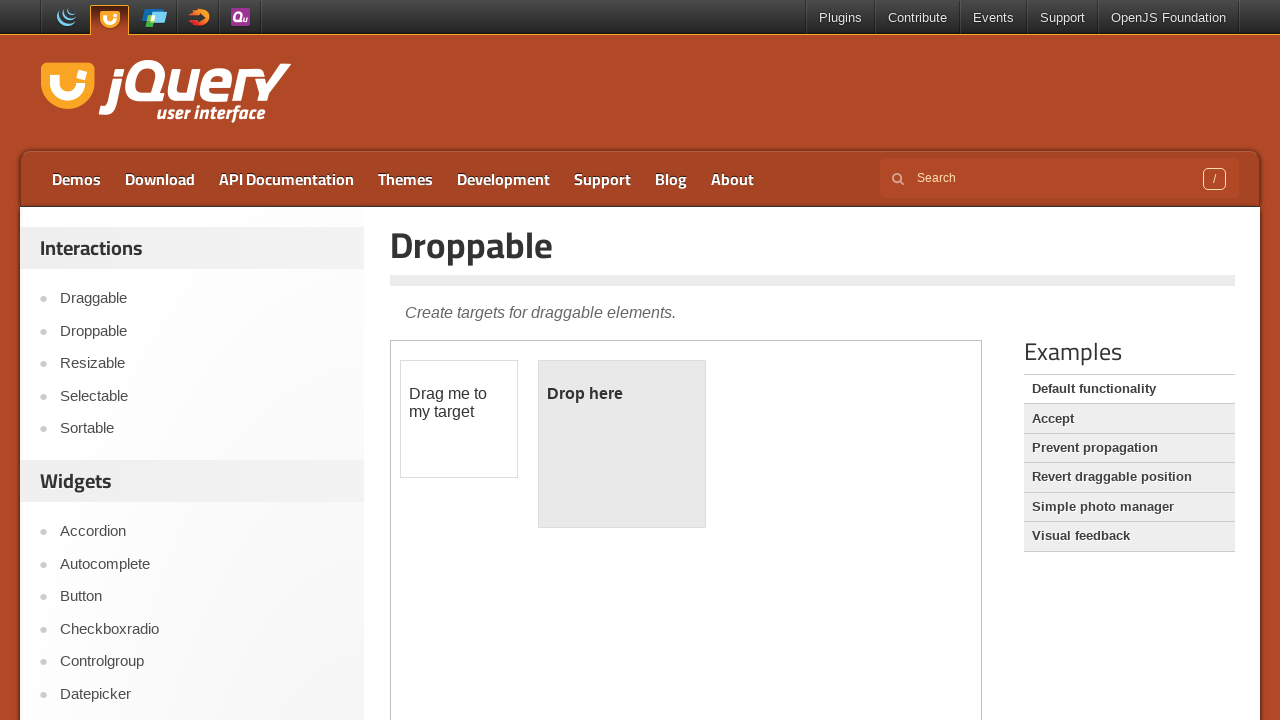

Performed drag and drop action from source to target at (622, 394)
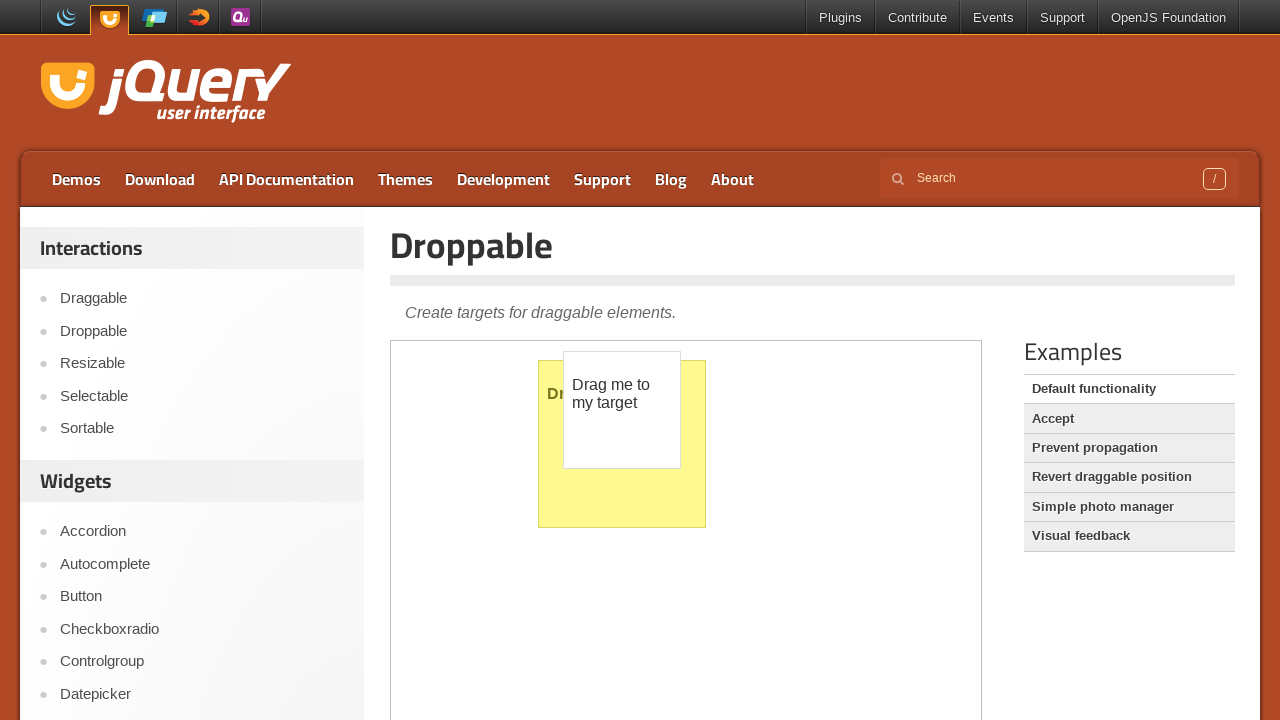

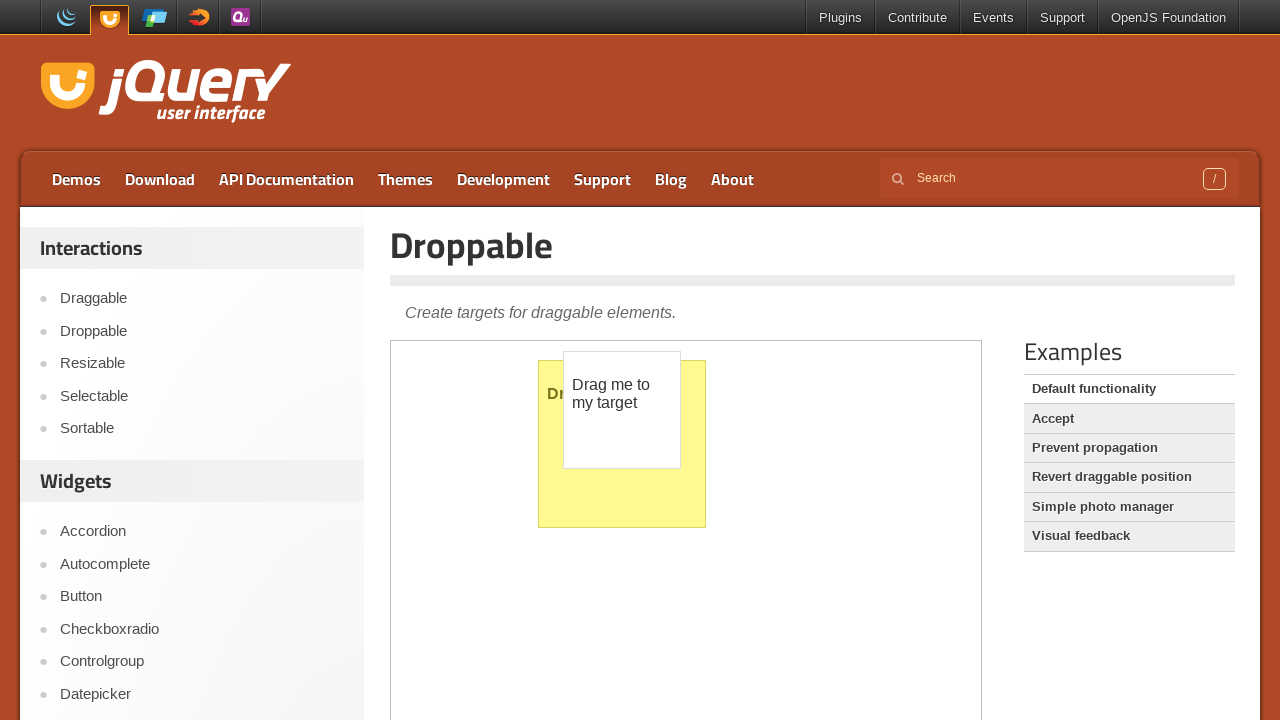